Tests that a todo item is removed when edited to an empty string

Starting URL: https://demo.playwright.dev/todomvc

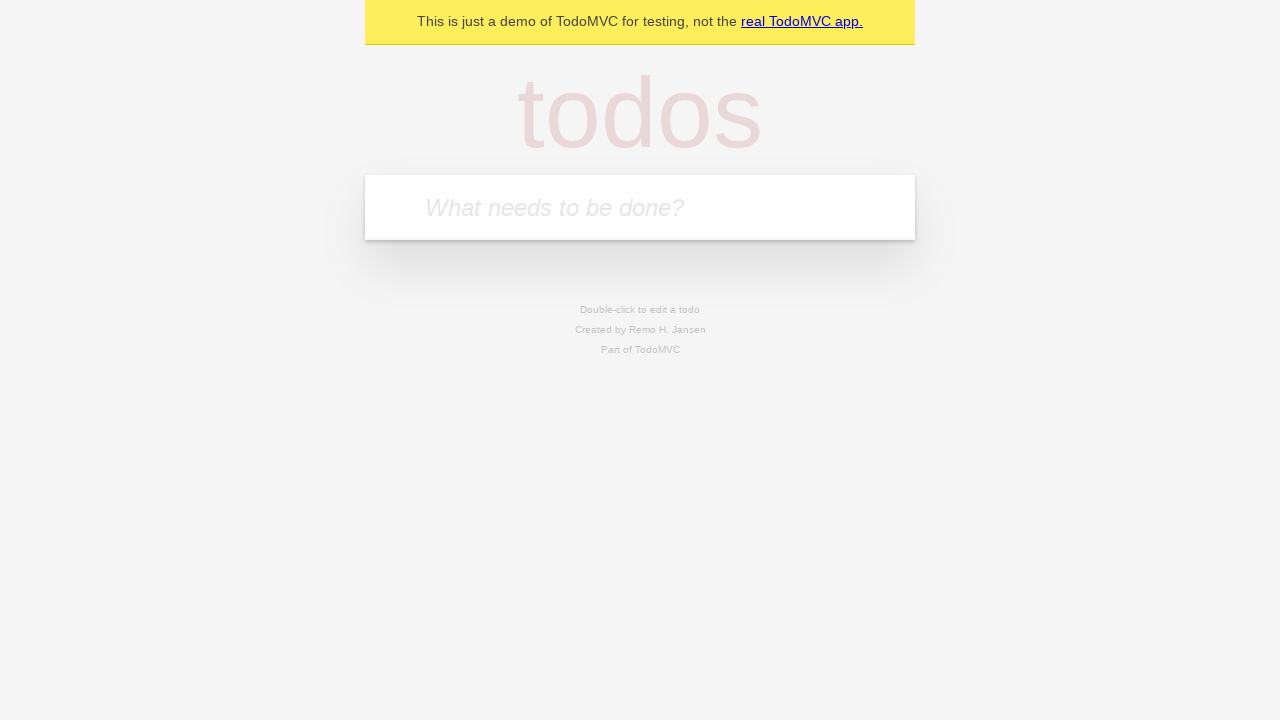

Filled todo input with 'buy some cheese' on internal:attr=[placeholder="What needs to be done?"i]
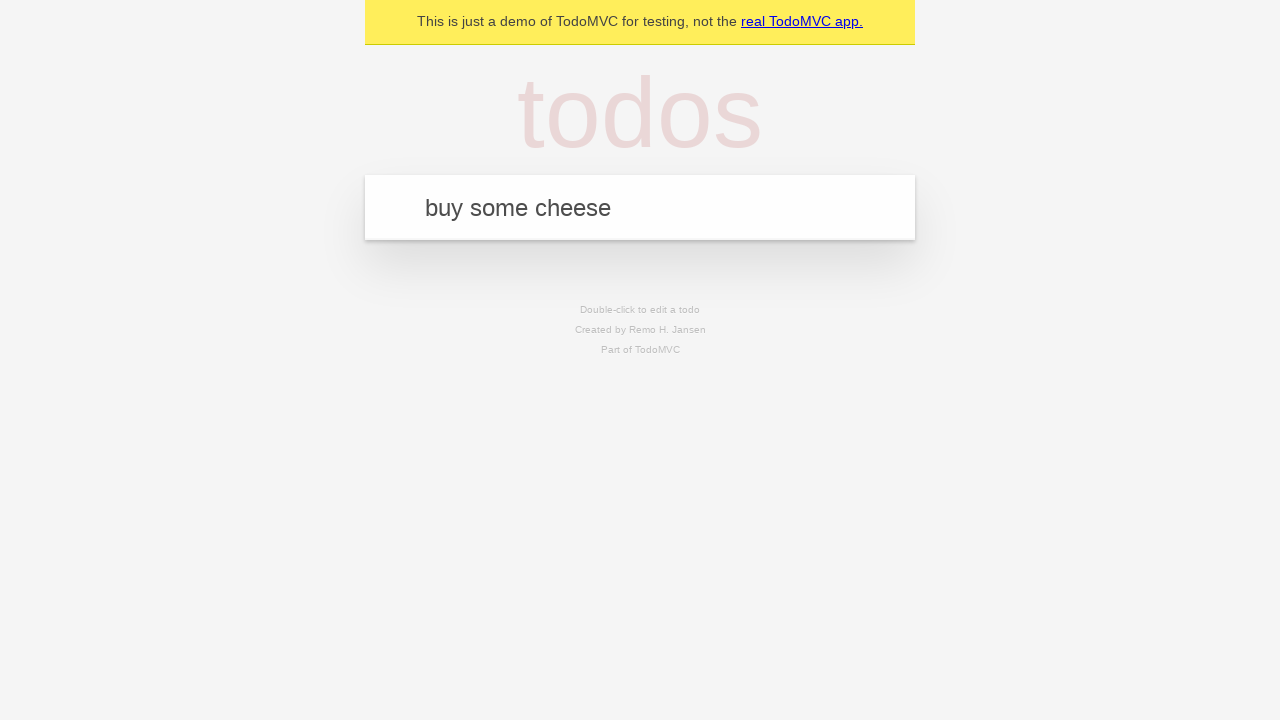

Pressed Enter to create first todo on internal:attr=[placeholder="What needs to be done?"i]
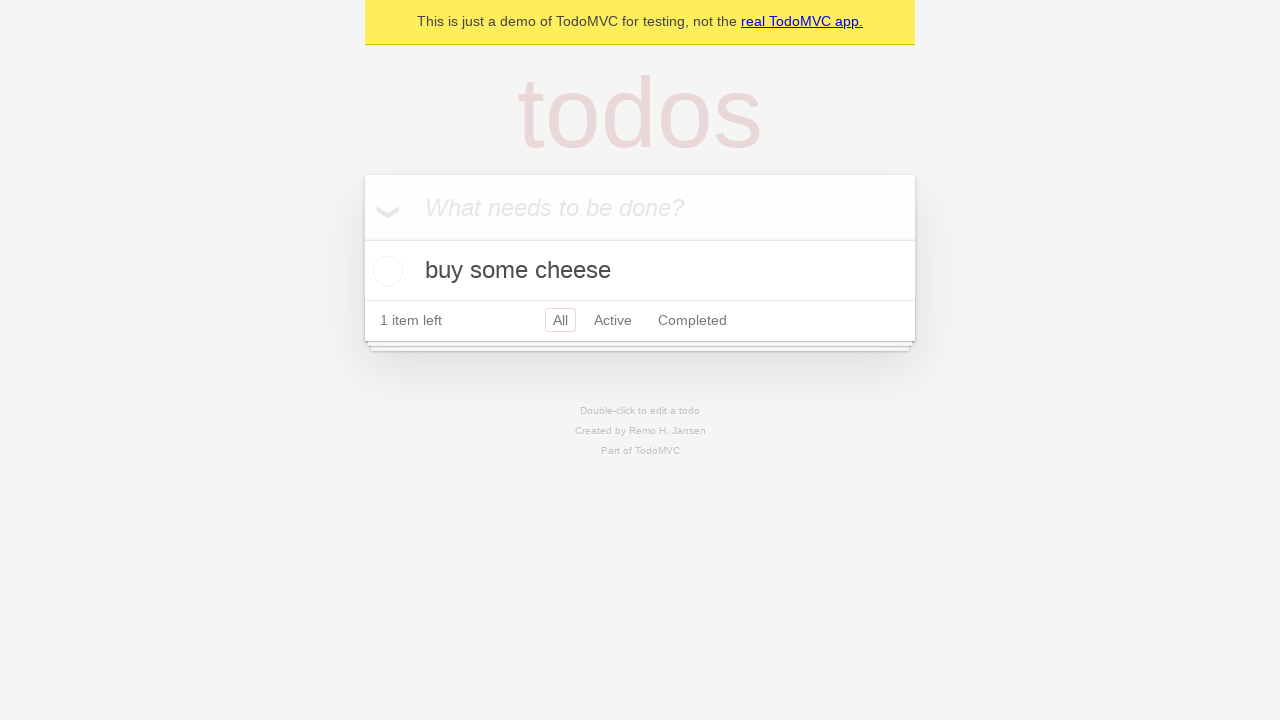

Filled todo input with 'feed the cat' on internal:attr=[placeholder="What needs to be done?"i]
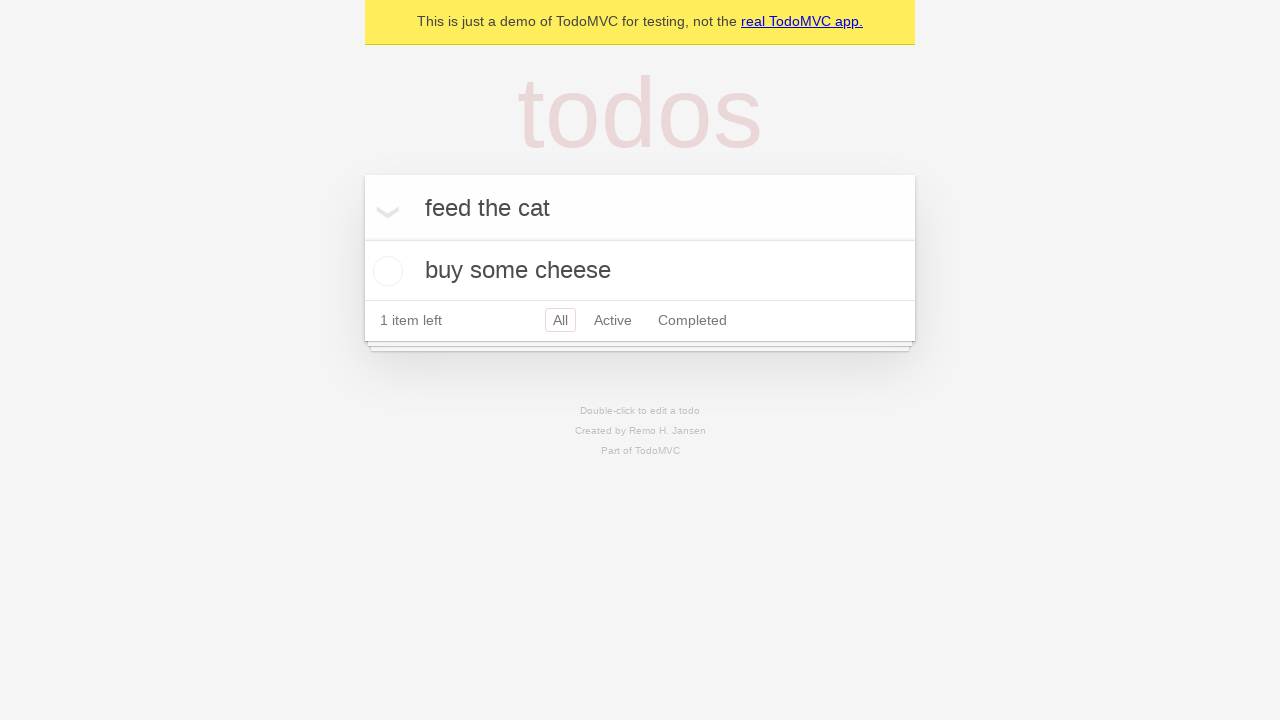

Pressed Enter to create second todo on internal:attr=[placeholder="What needs to be done?"i]
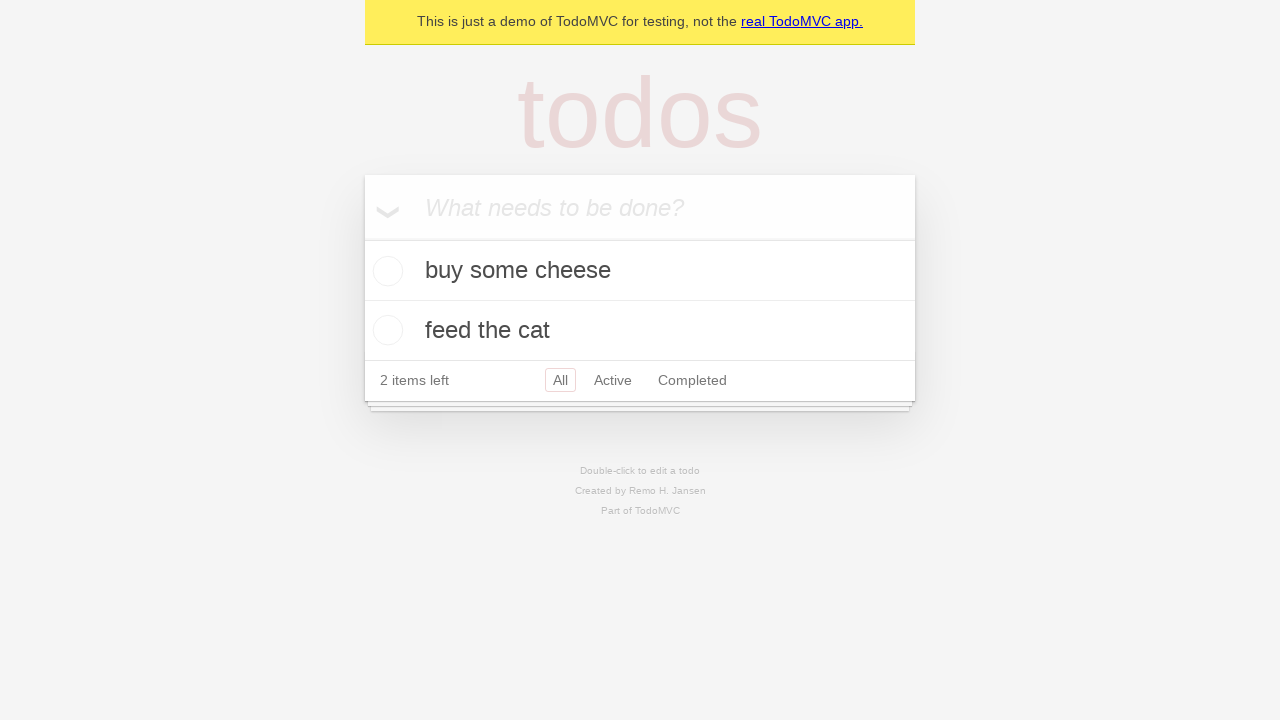

Filled todo input with 'book a doctors appointment' on internal:attr=[placeholder="What needs to be done?"i]
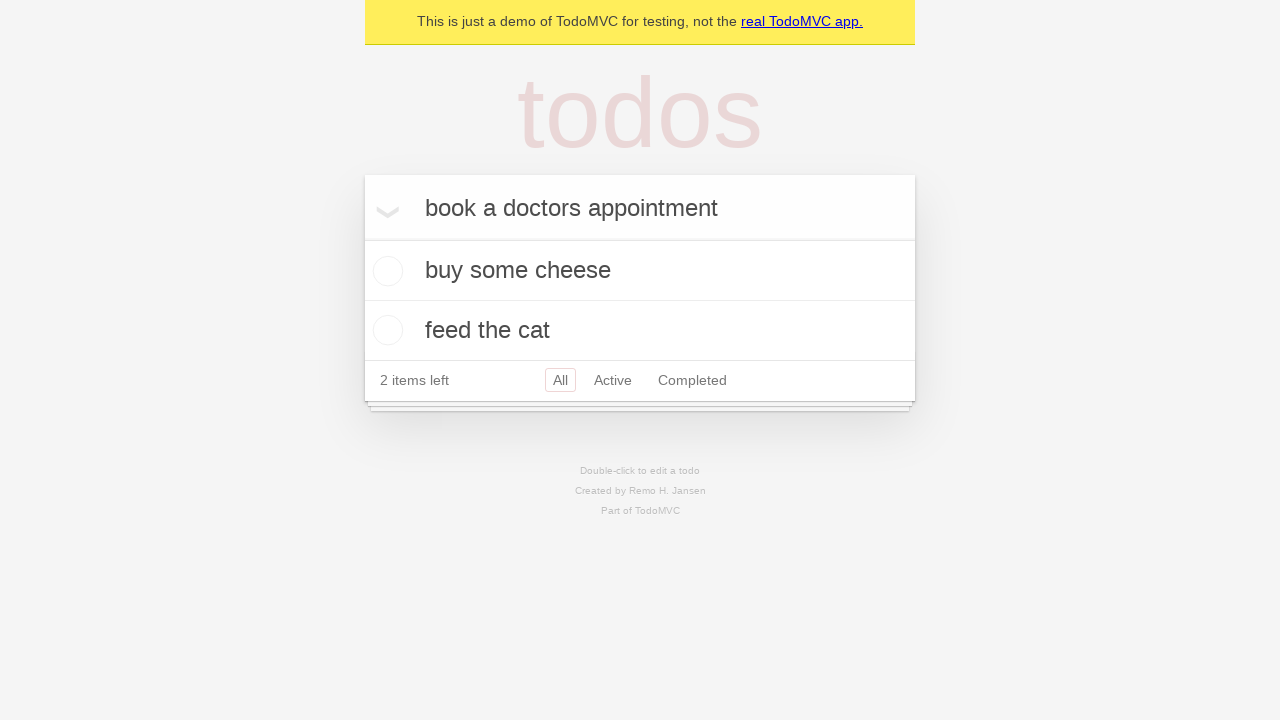

Pressed Enter to create third todo on internal:attr=[placeholder="What needs to be done?"i]
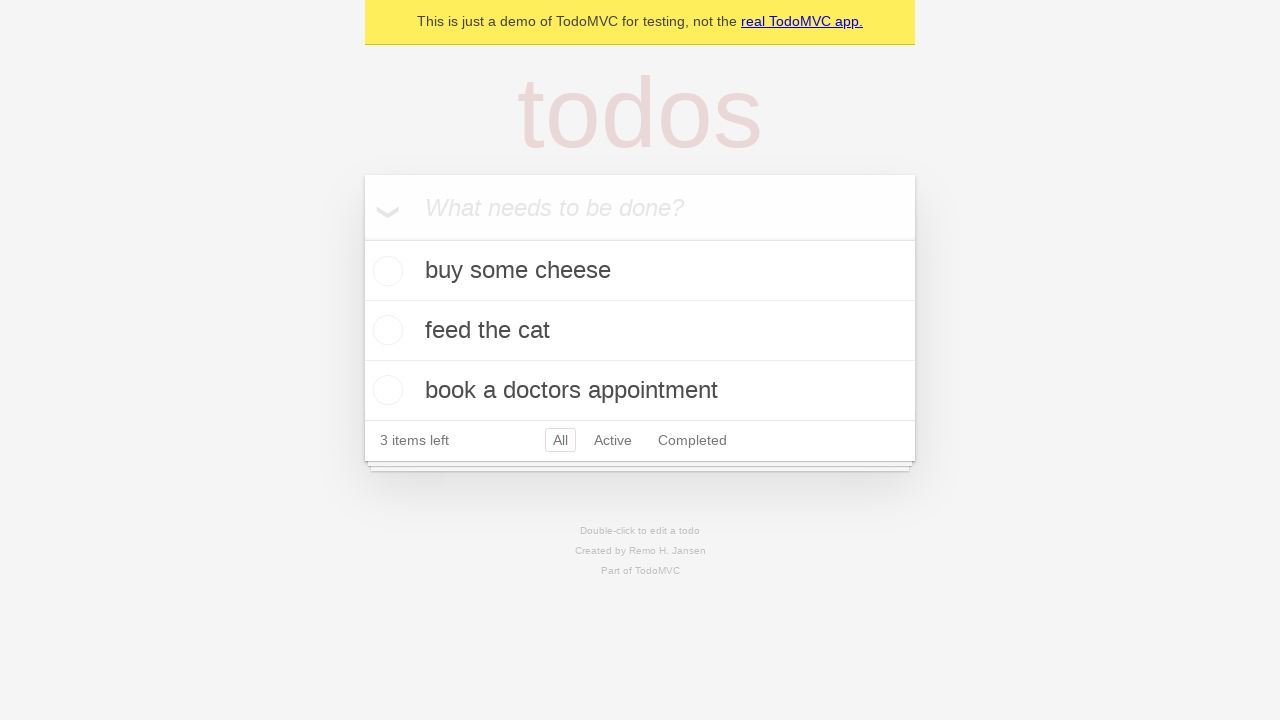

Double-clicked second todo item to enter edit mode at (640, 331) on internal:testid=[data-testid="todo-item"s] >> nth=1
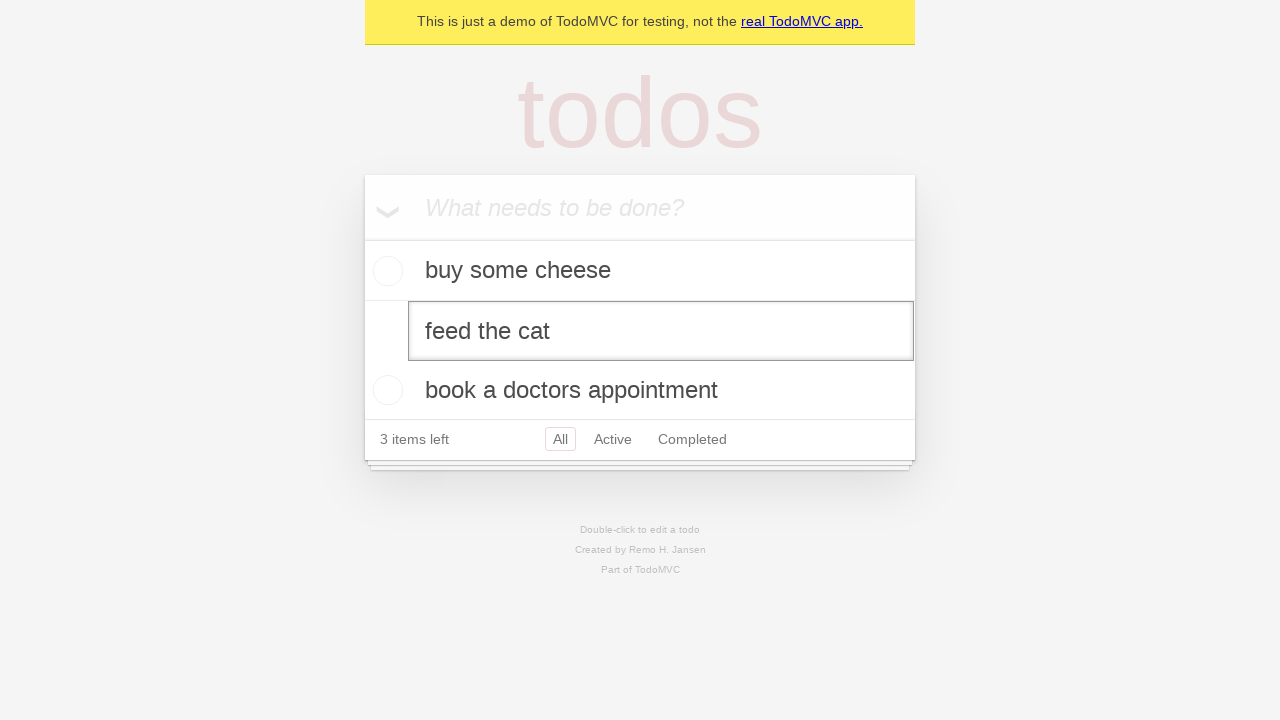

Cleared text in edit textbox on internal:testid=[data-testid="todo-item"s] >> nth=1 >> internal:role=textbox[nam
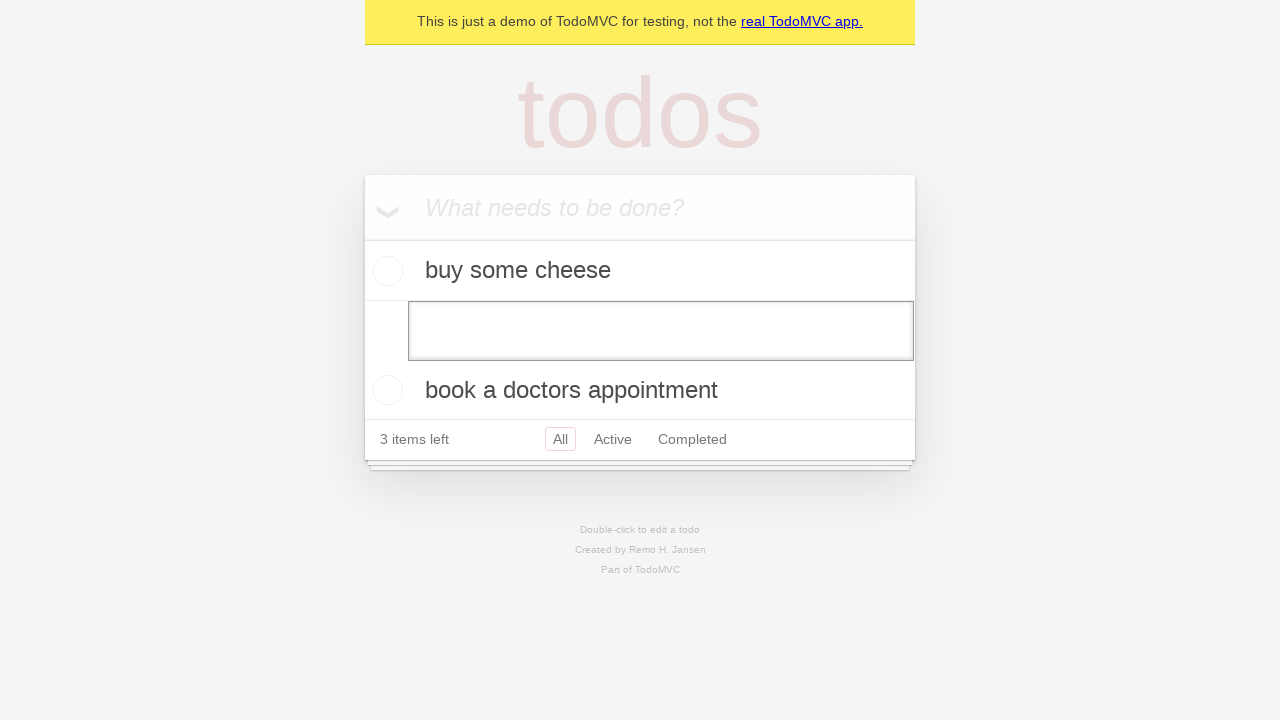

Pressed Enter to confirm empty edit and remove todo item on internal:testid=[data-testid="todo-item"s] >> nth=1 >> internal:role=textbox[nam
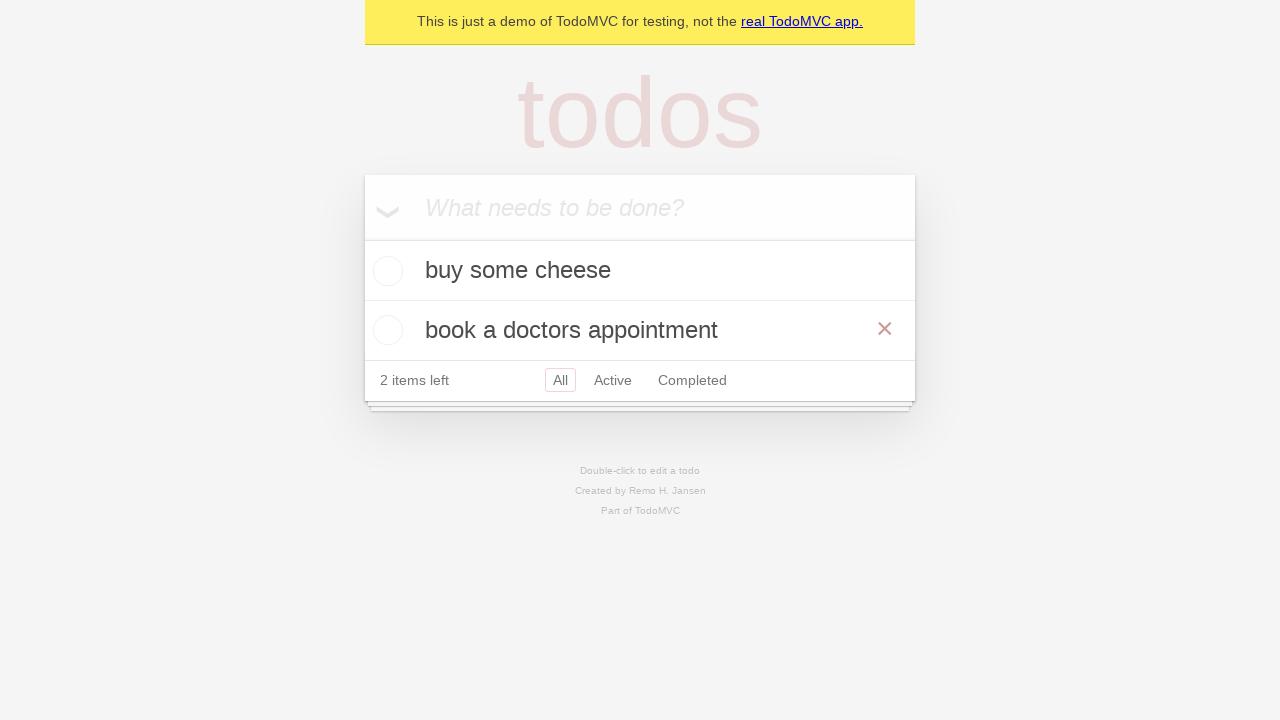

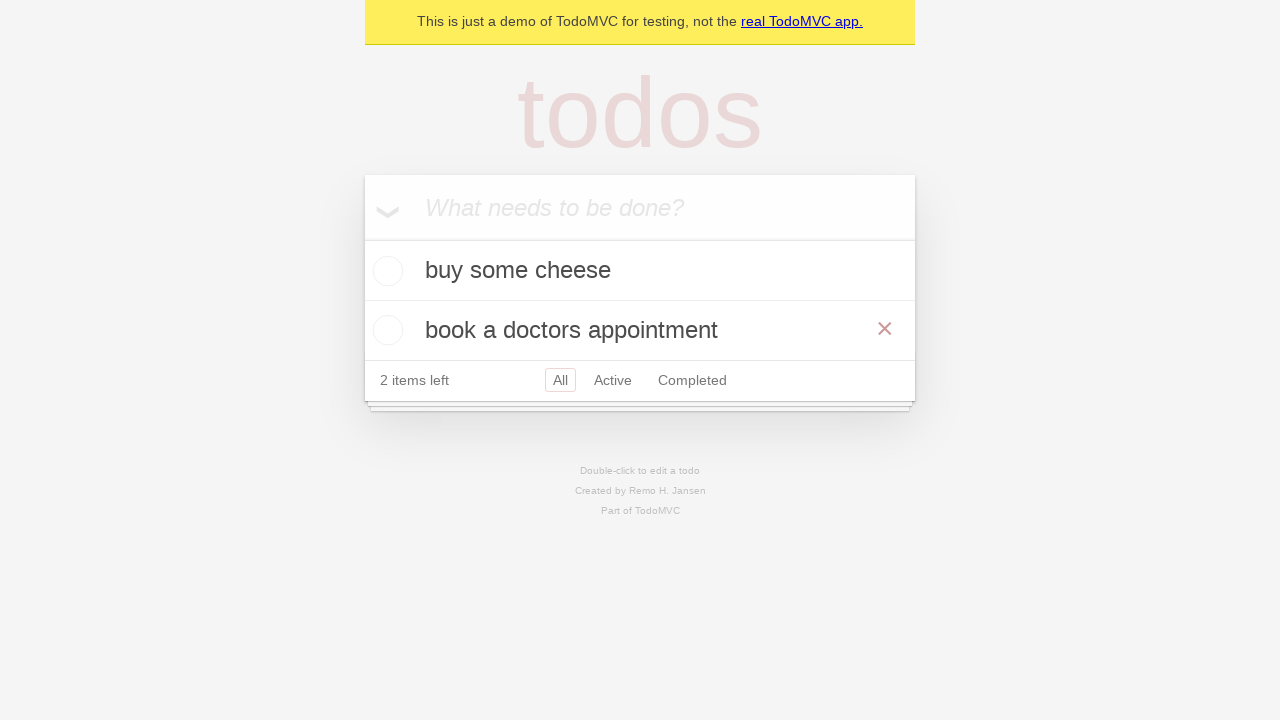